Navigates to demoblaze.com and waits for the Home link to be visible on the page

Starting URL: https://www.demoblaze.com/

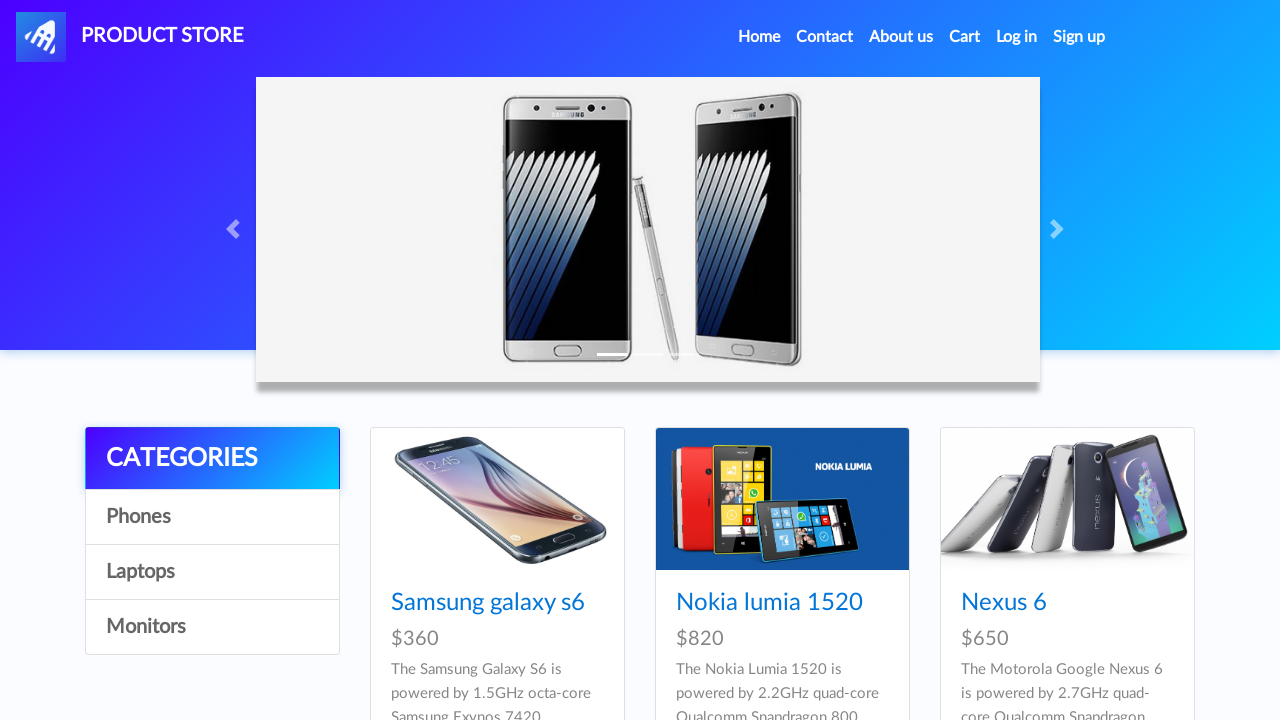

Waited for Home link to be visible on demoblaze.com
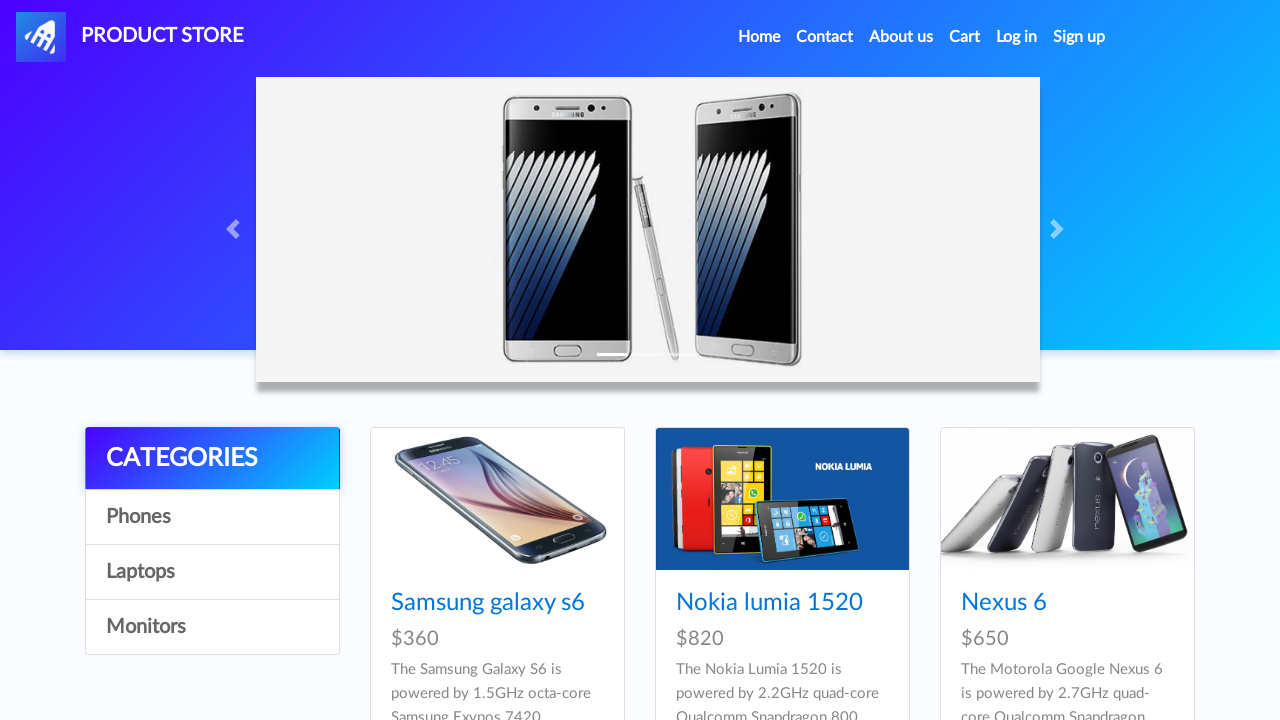

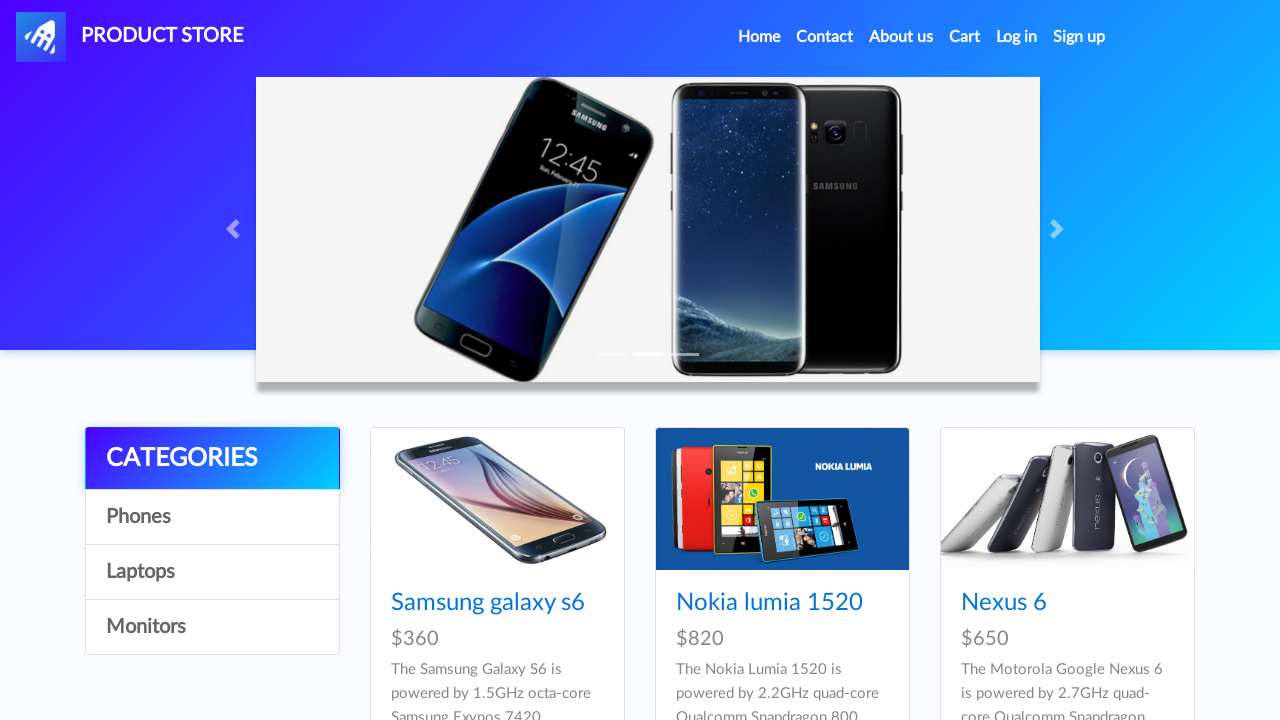